Tests hovering over a link to display a tooltip on the Tool Tips page

Starting URL: https://demoqa.com/tool-tips

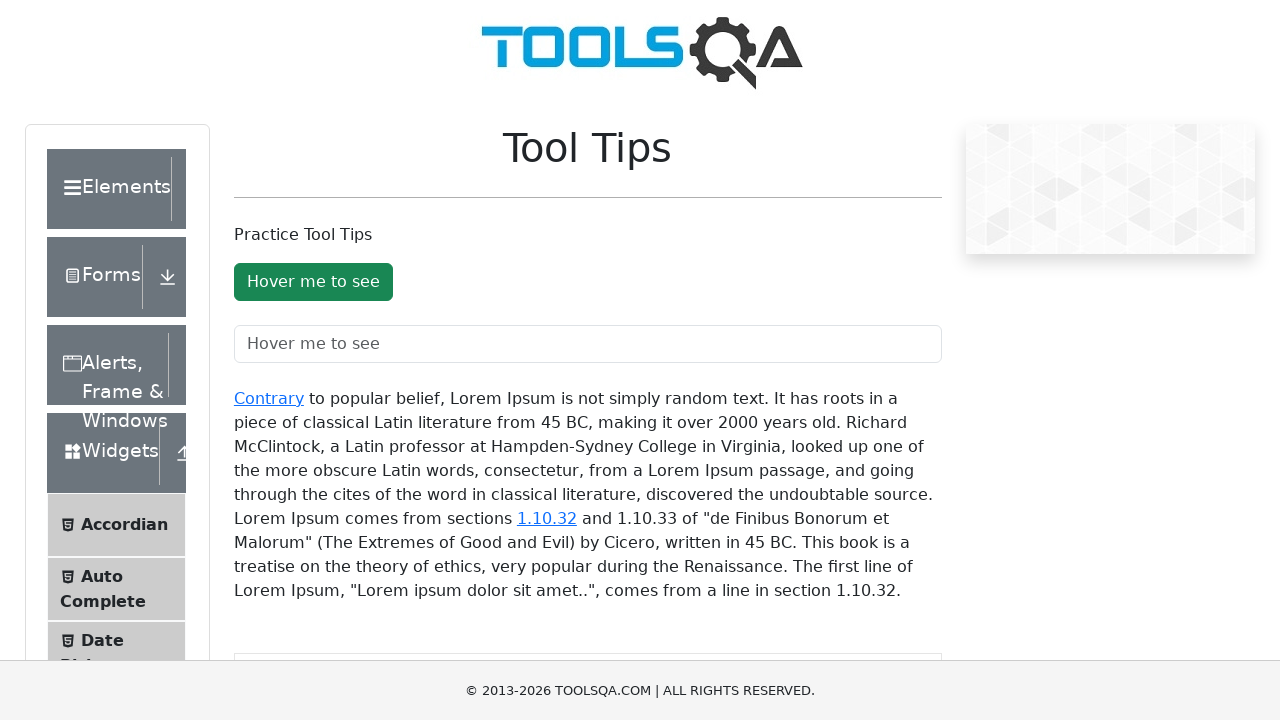

Navigated to Tool Tips page
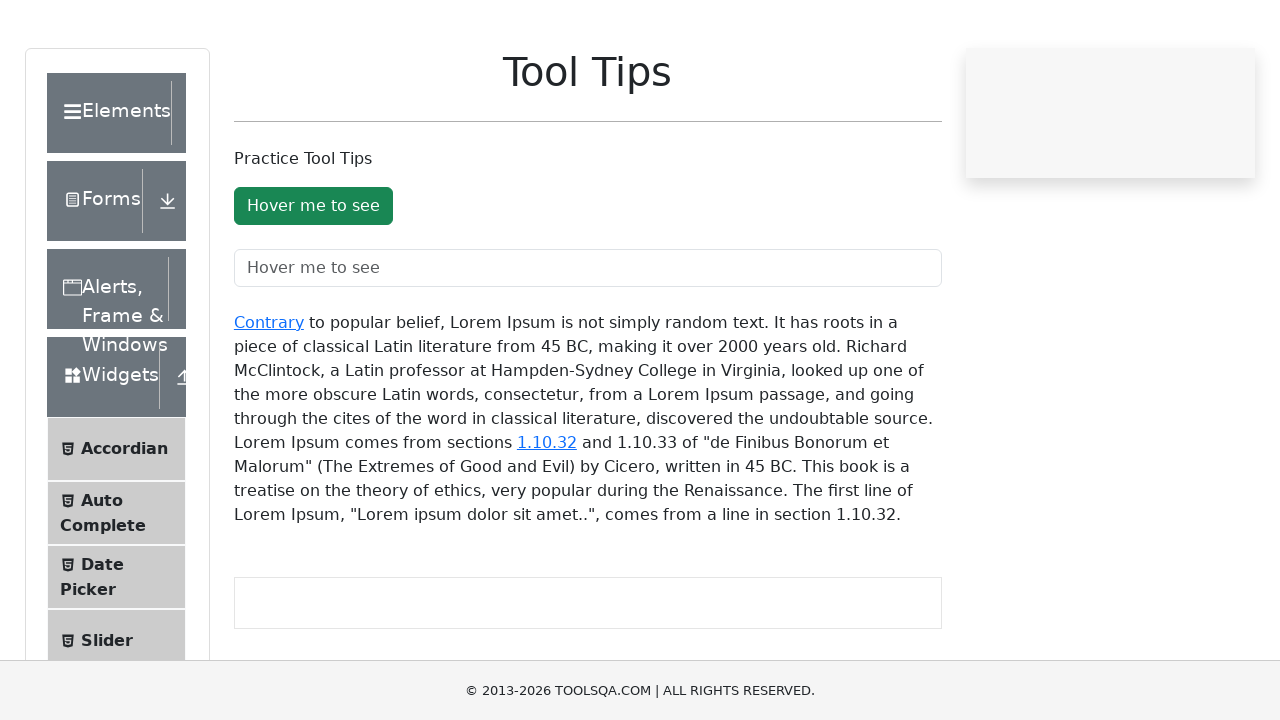

Hovered over the 'Contrary' link at (269, 398) on xpath=//a[text()='Contrary']
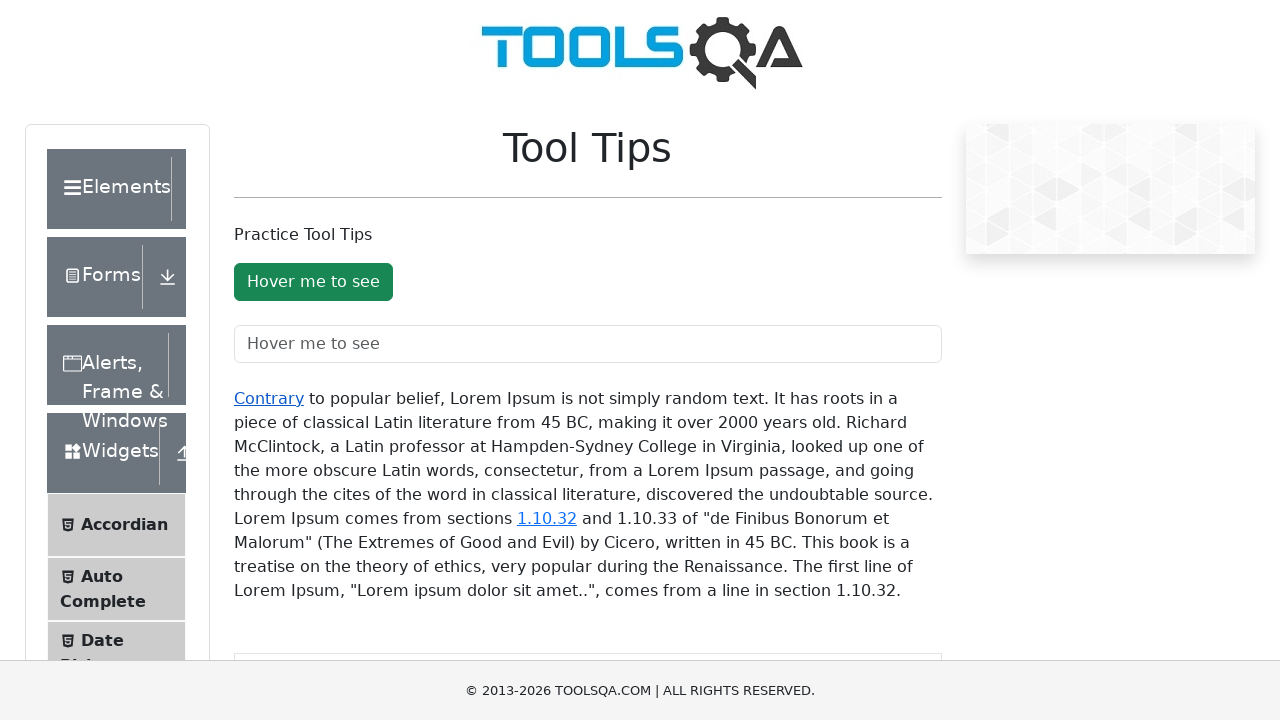

Tooltip appeared after hovering
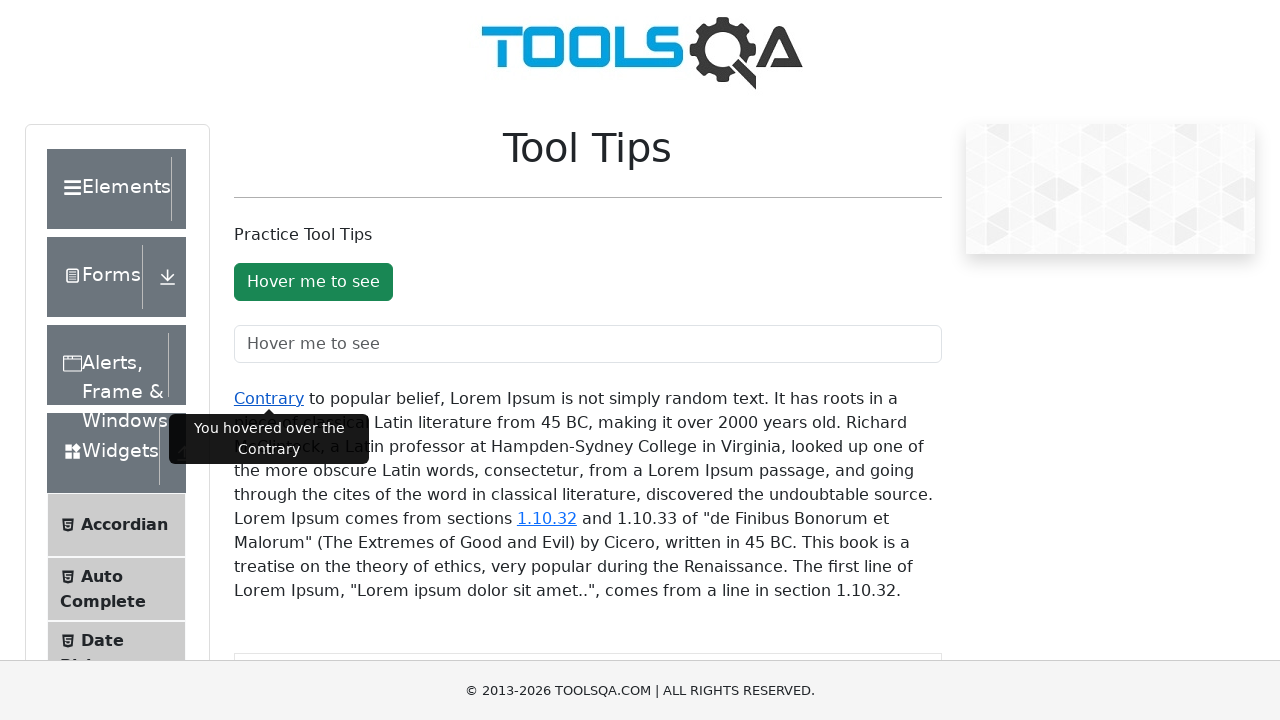

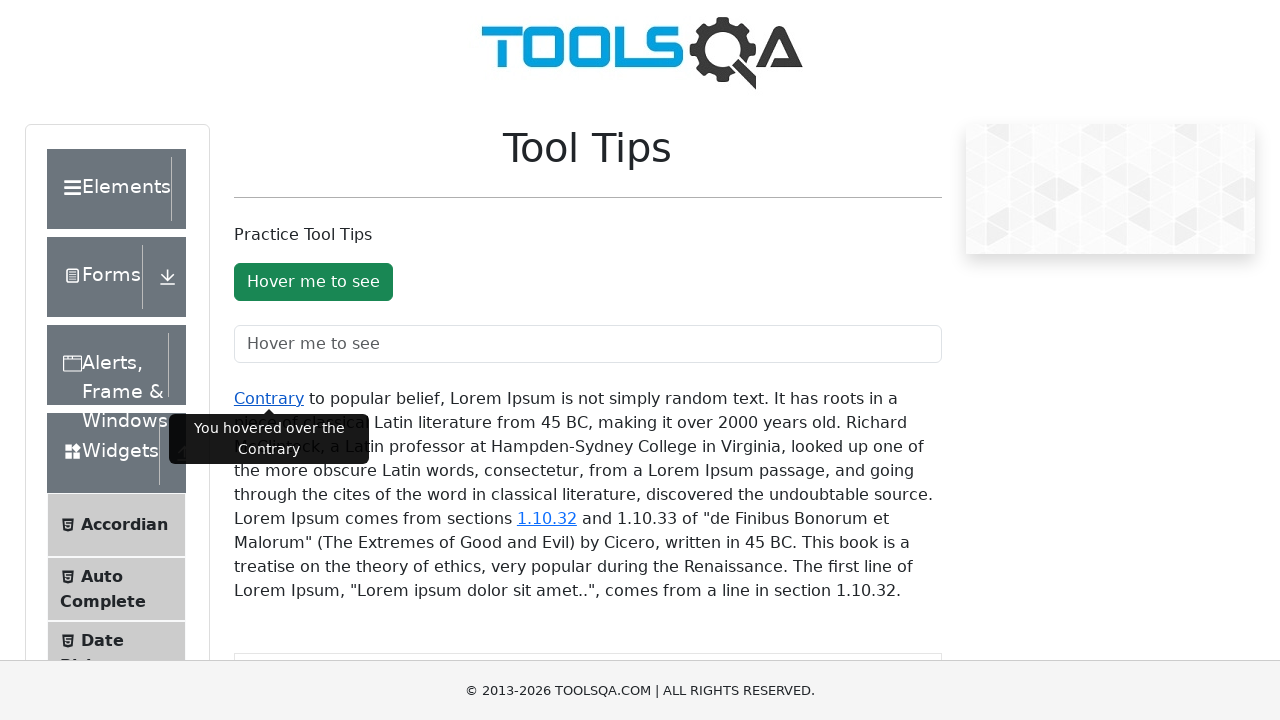